Tests different types of JavaScript alerts (simple alert, confirm dialog, and prompt dialog) by clicking buttons to trigger them and handling each alert appropriately with accept, dismiss, and text input.

Starting URL: https://demo.automationtesting.in/Alerts.html

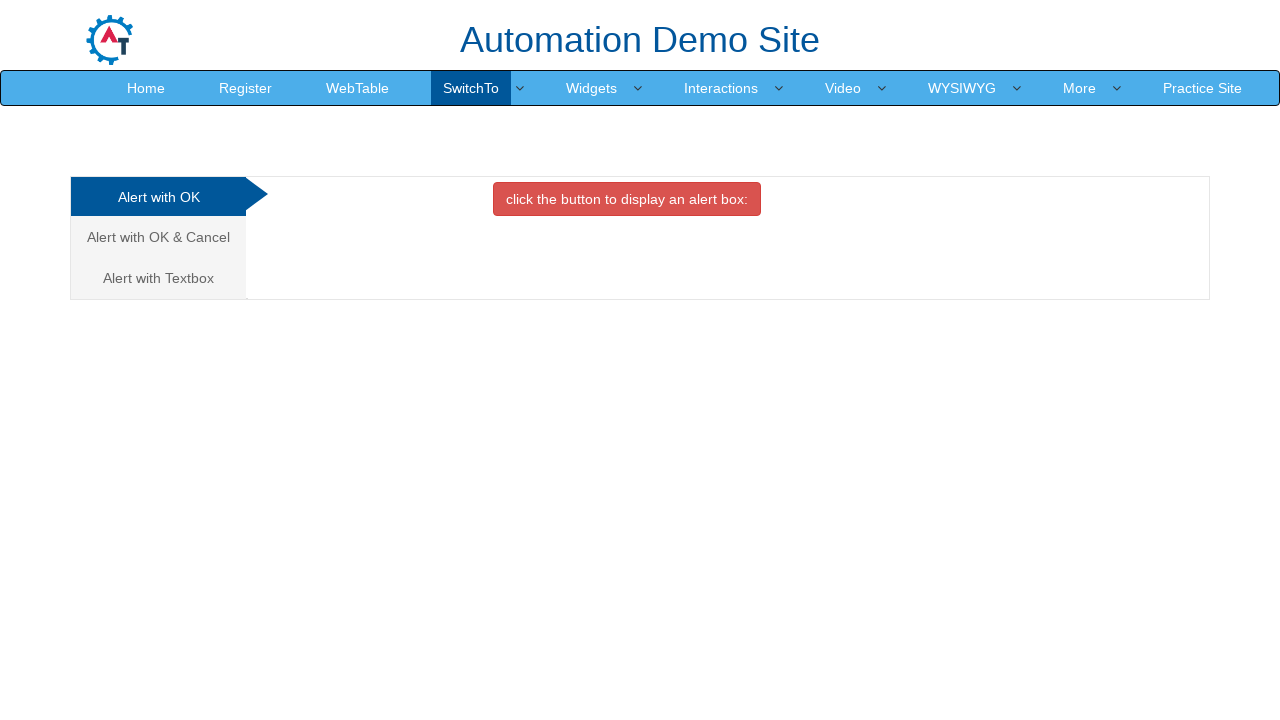

Clicked on Simple Alert navigation tab at (158, 197) on xpath=/html/body/div[1]/div/div/div/div[1]/ul/li[1]/a
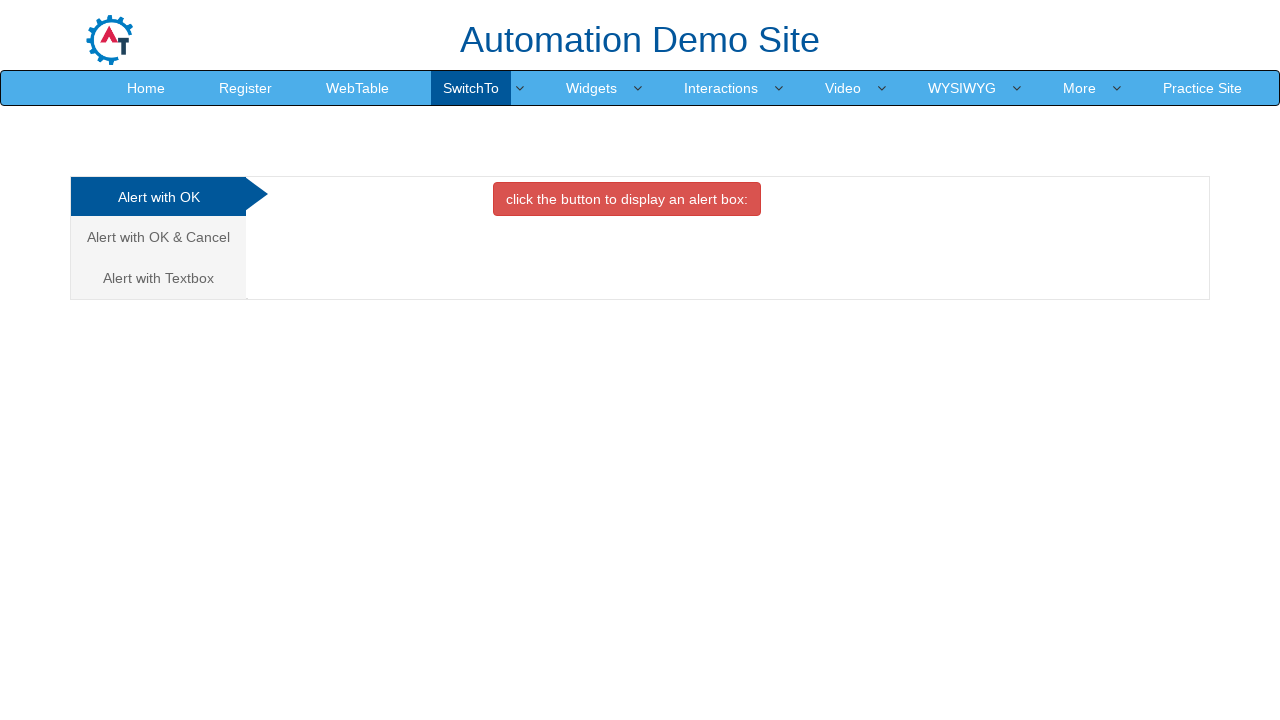

Clicked button to trigger simple alert at (627, 199) on xpath=//*[@id='OKTab']/button
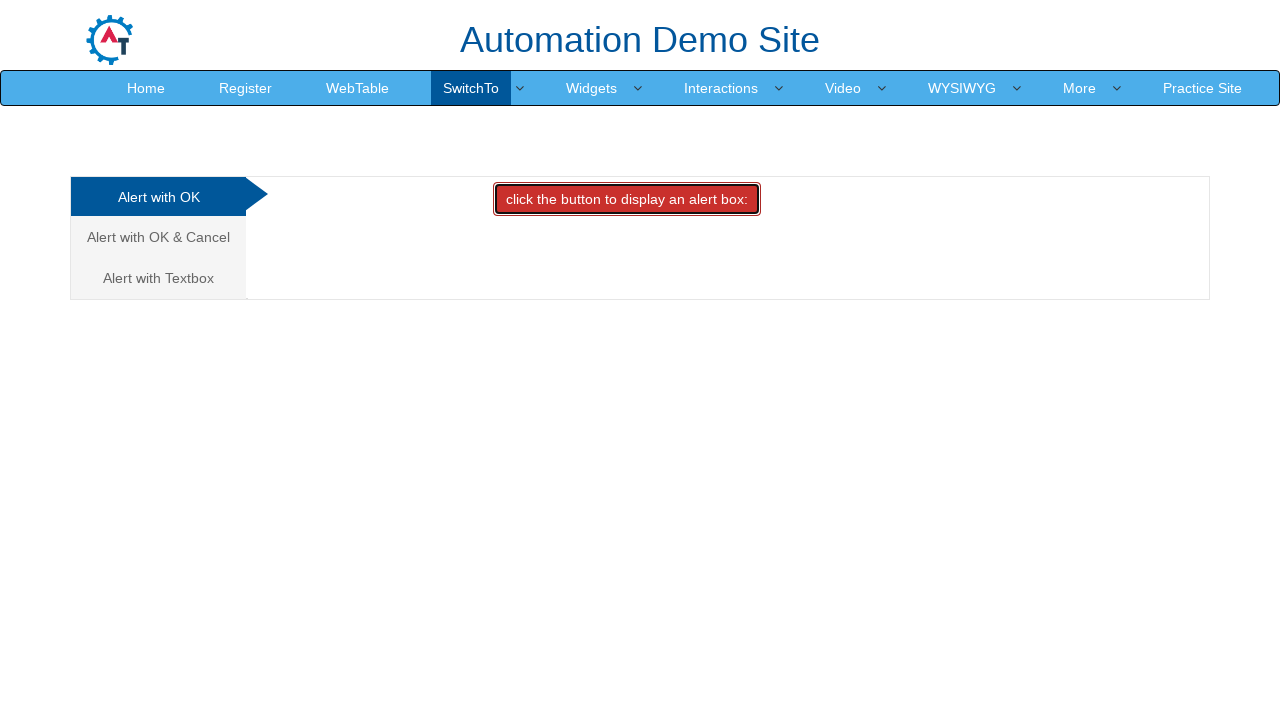

Set up dialog handler to accept simple alert
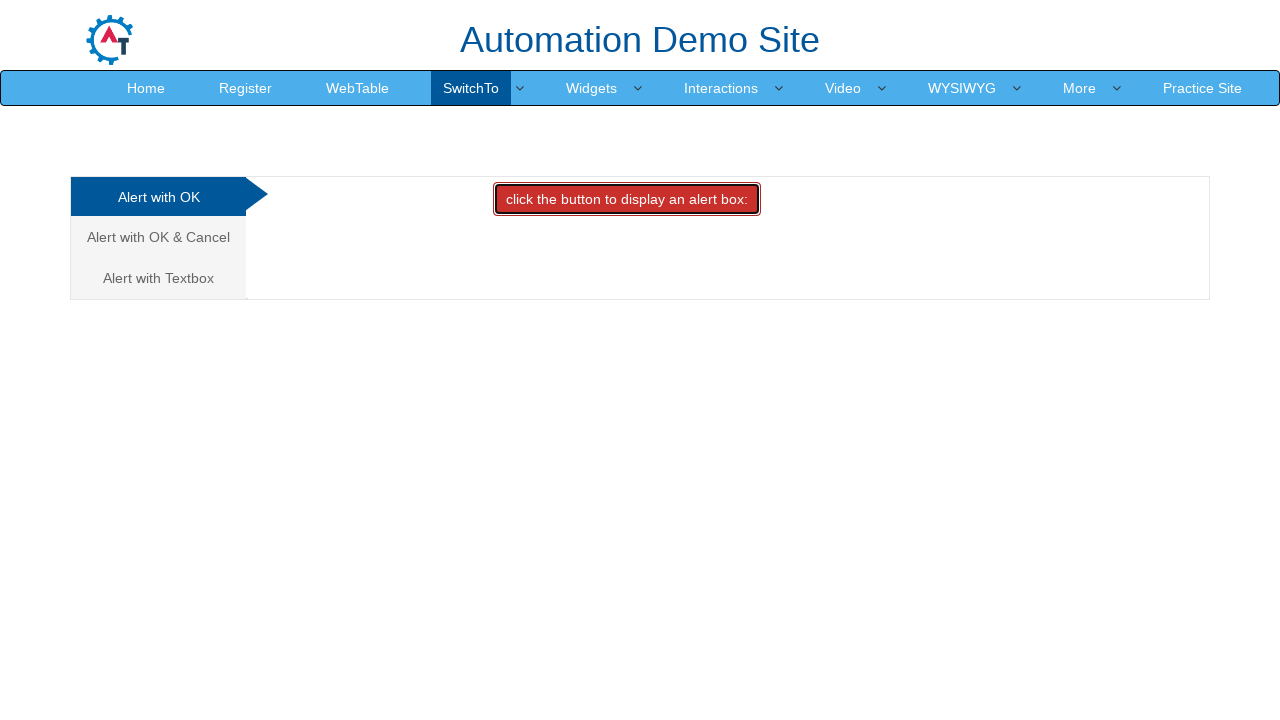

Waited for simple alert to be handled
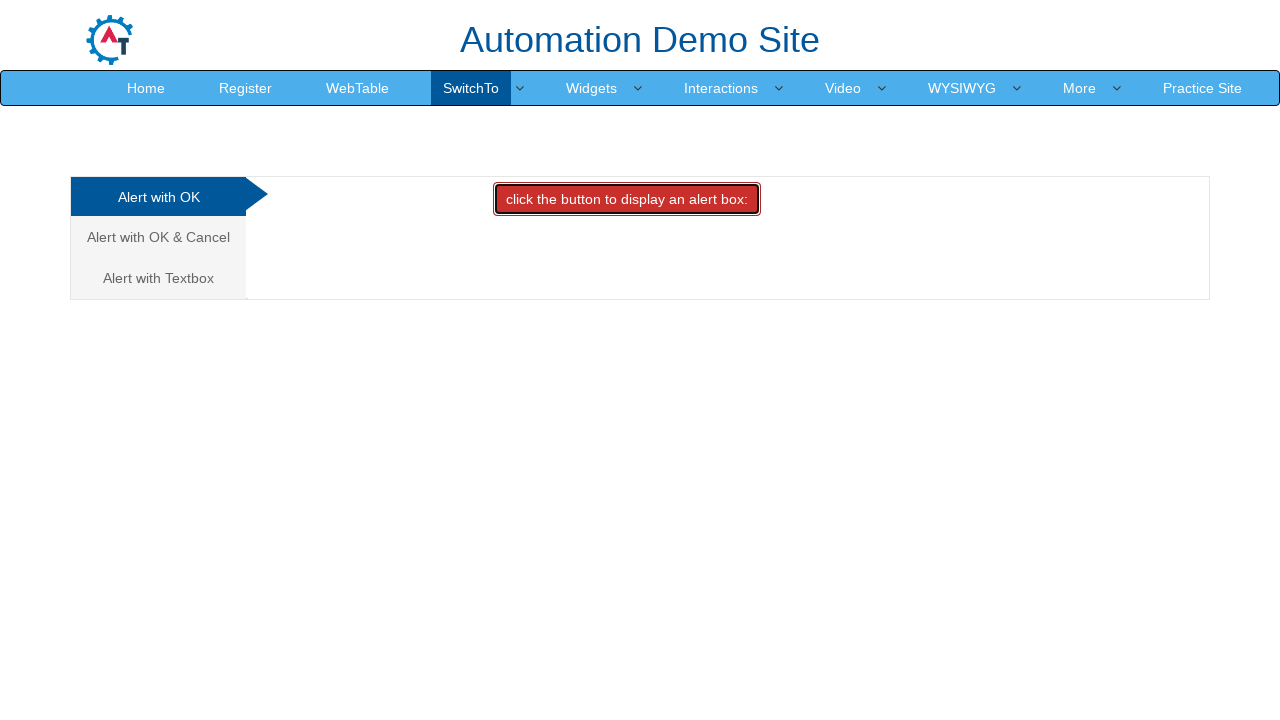

Clicked on Confirm Alert navigation tab at (158, 237) on xpath=/html/body/div[1]/div/div/div/div[1]/ul/li[2]/a
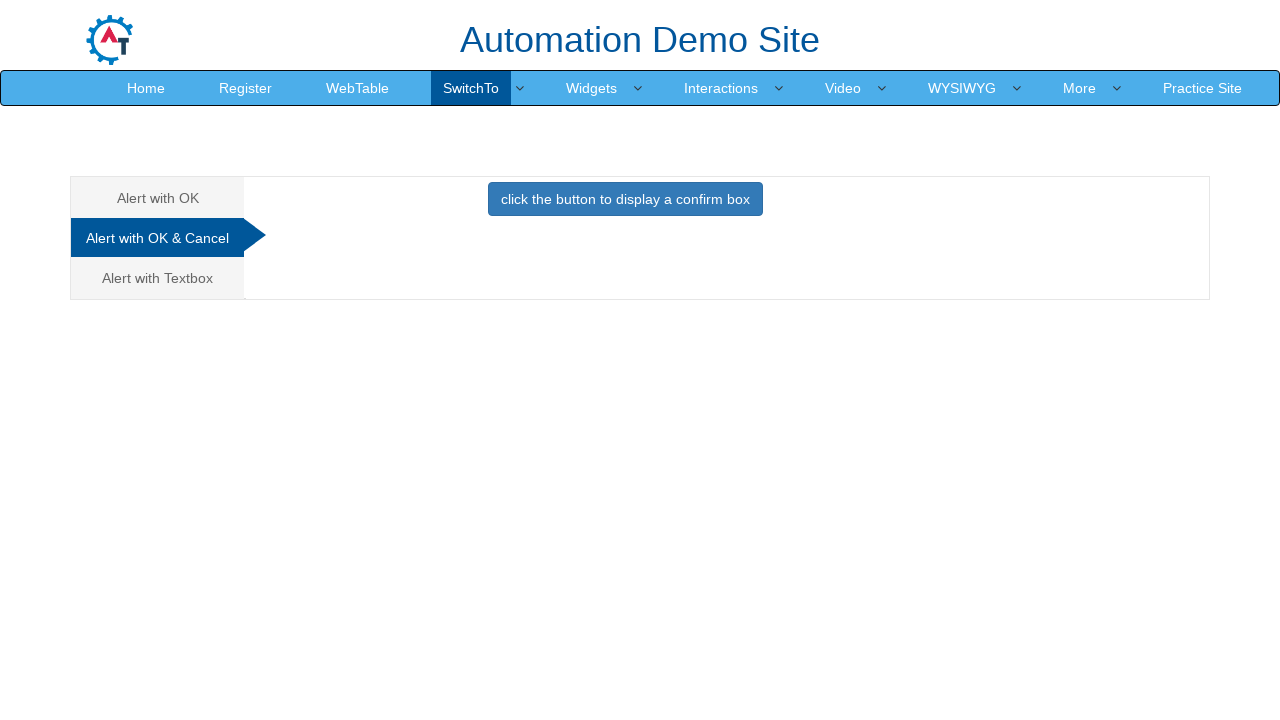

Clicked button to trigger confirm alert at (625, 199) on xpath=//*[@id='CancelTab']/button
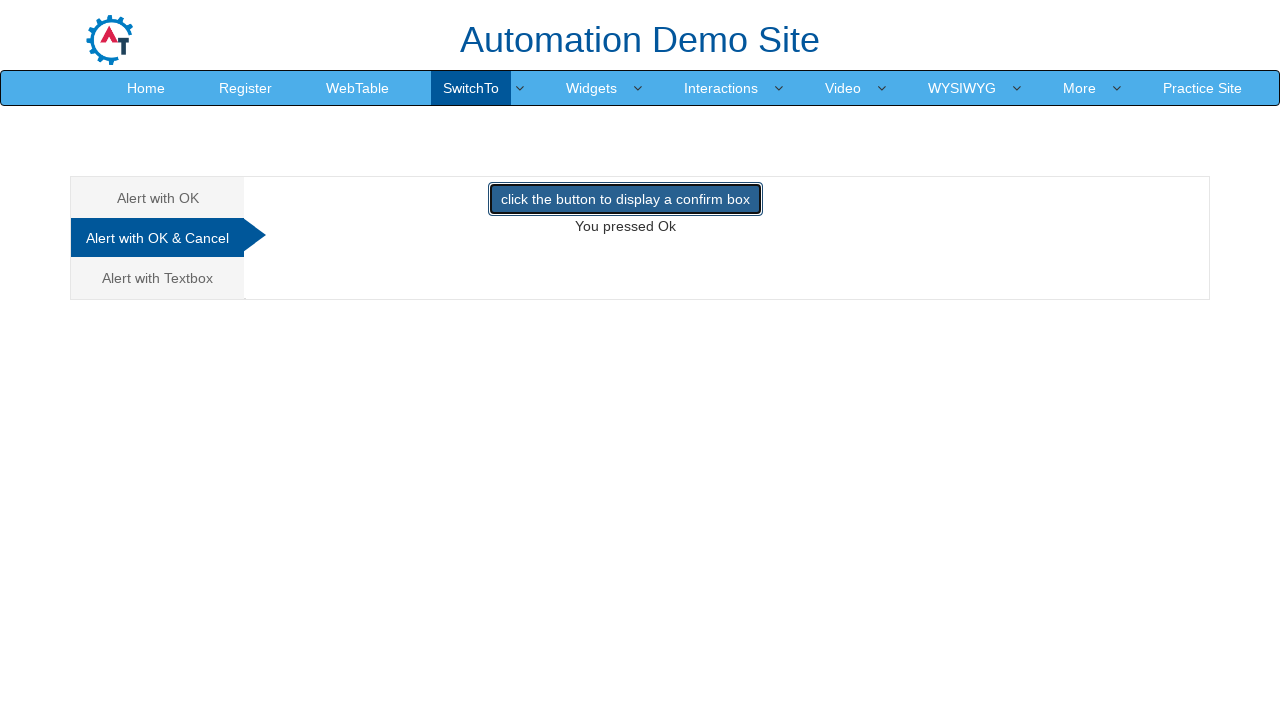

Set up dialog handler to dismiss confirm alert
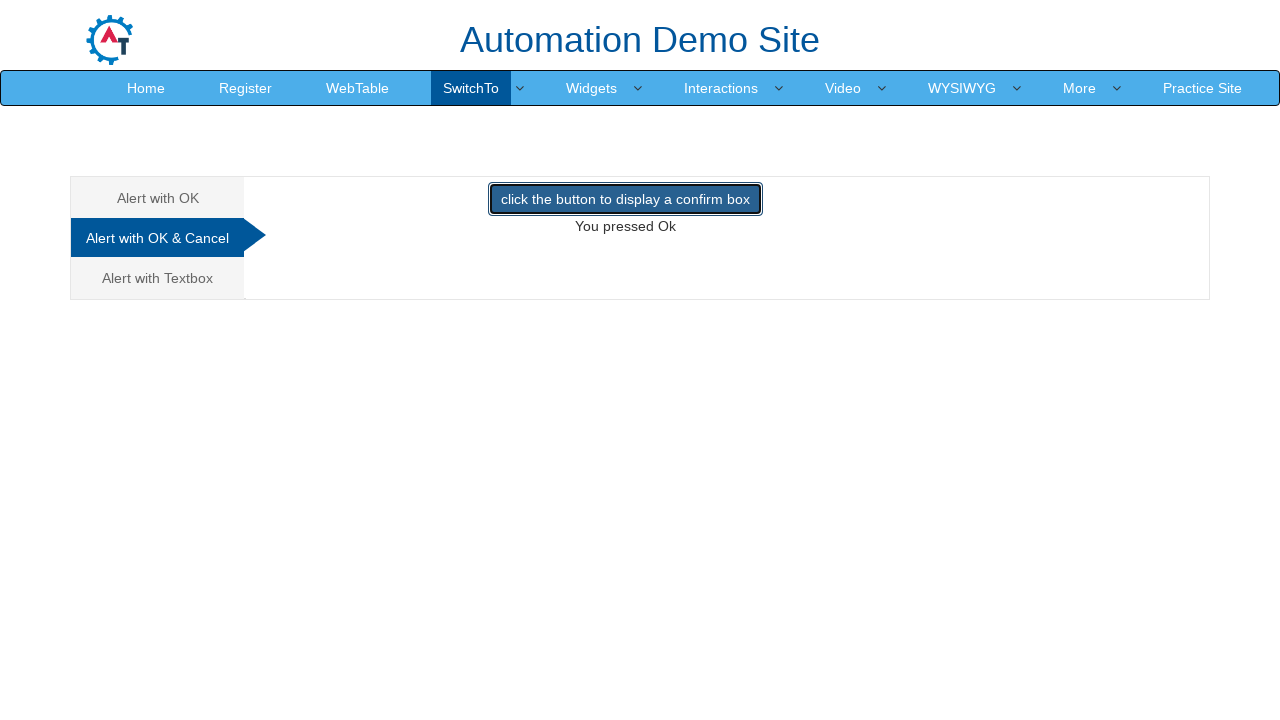

Waited for confirm alert to be dismissed
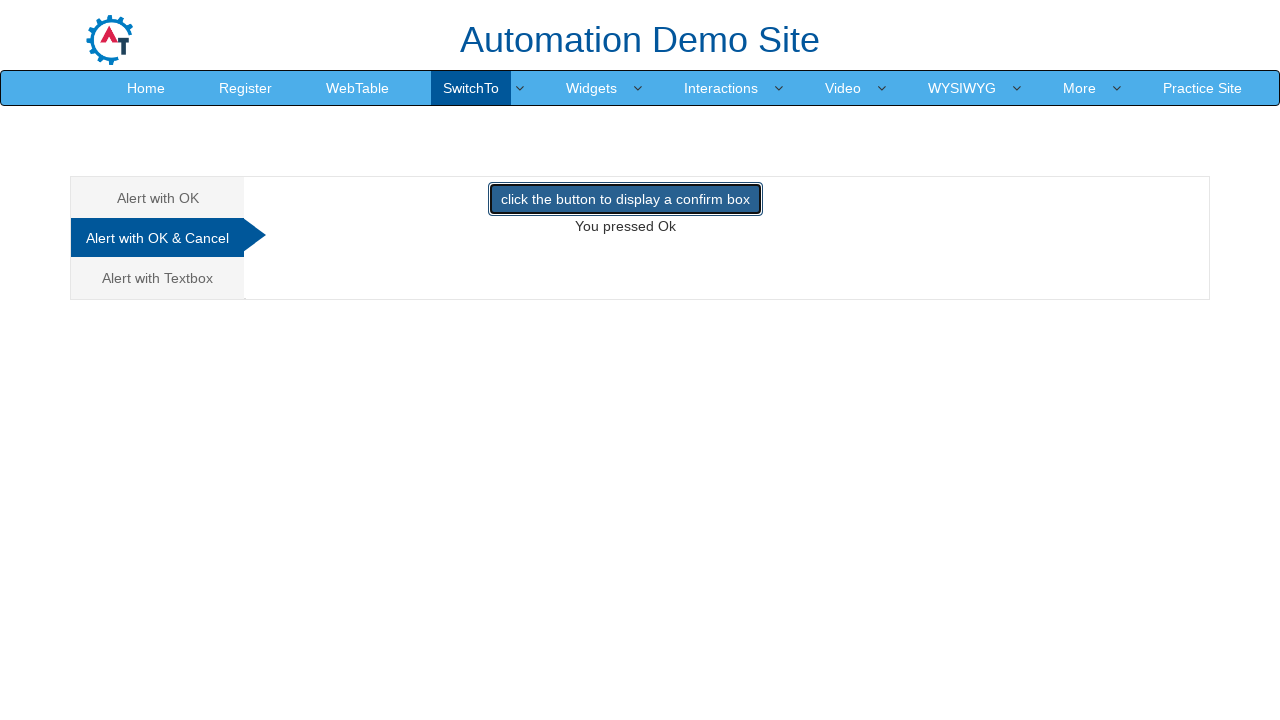

Clicked on Prompt Alert navigation tab at (158, 278) on xpath=/html/body/div[1]/div/div/div/div[1]/ul/li[3]/a
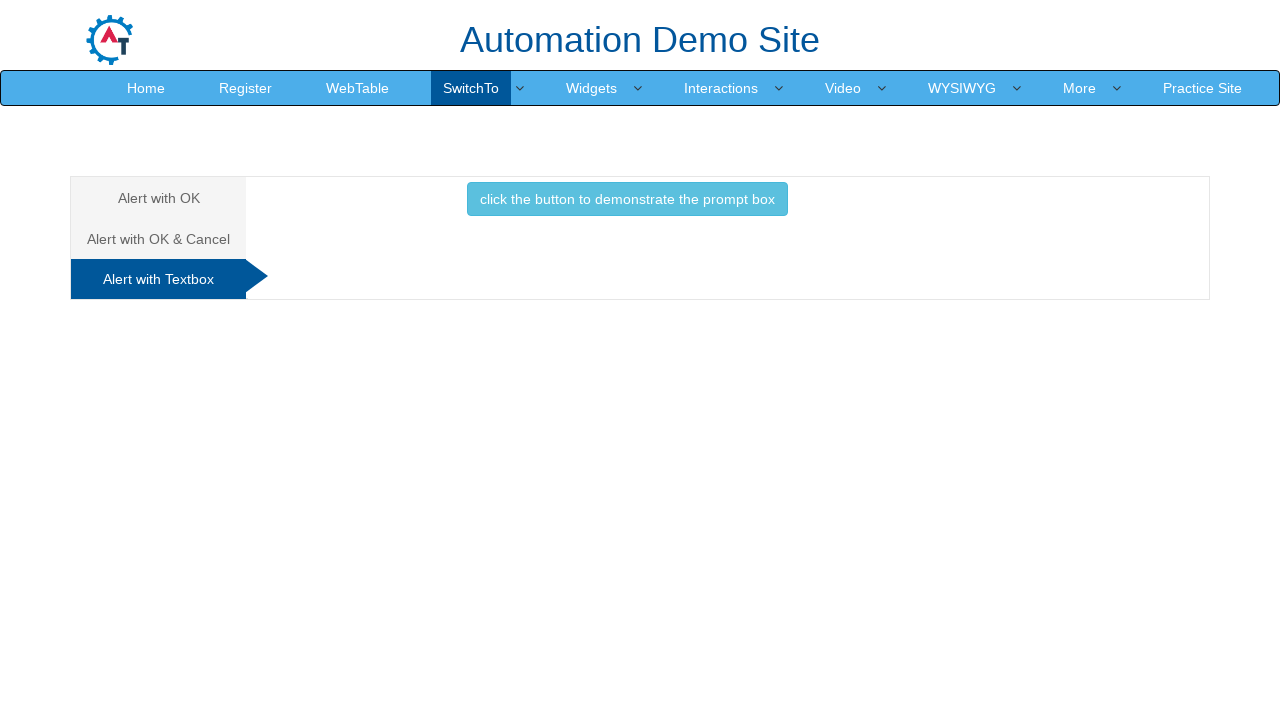

Clicked button to trigger prompt alert at (627, 199) on xpath=//*[@id='Textbox']/button
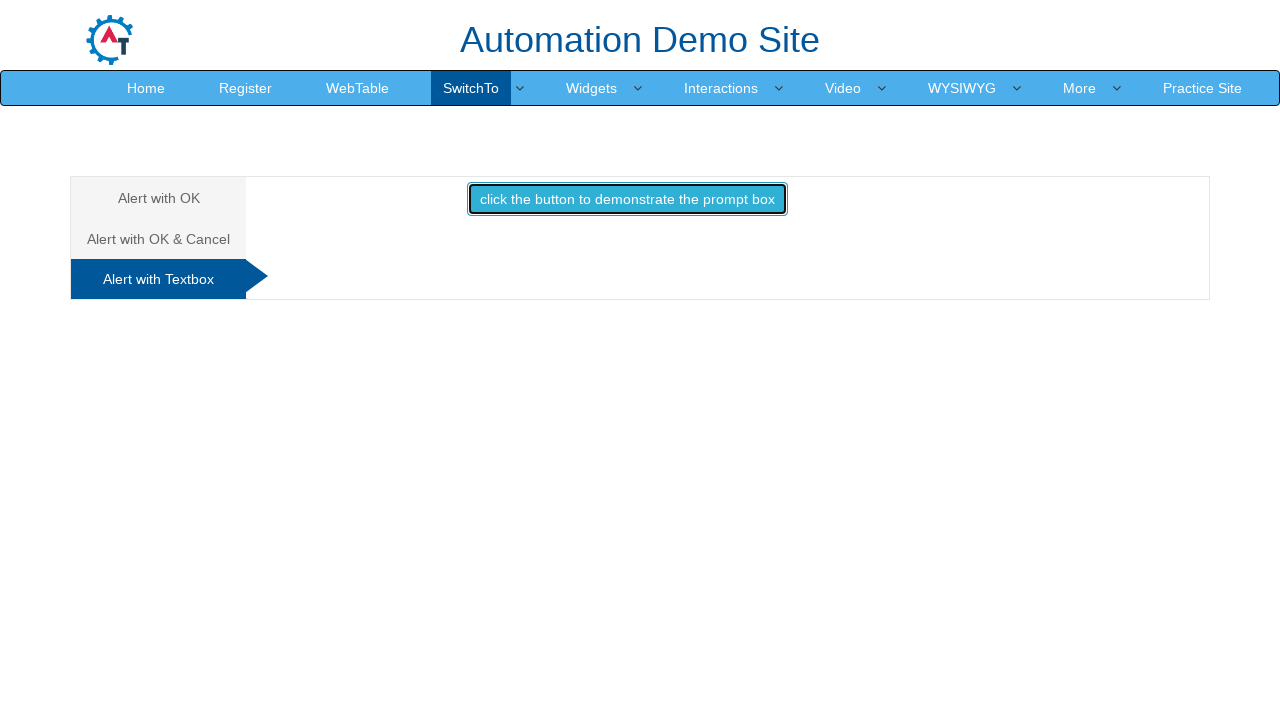

Set up dialog handler to accept prompt alert with text 'Marisol'
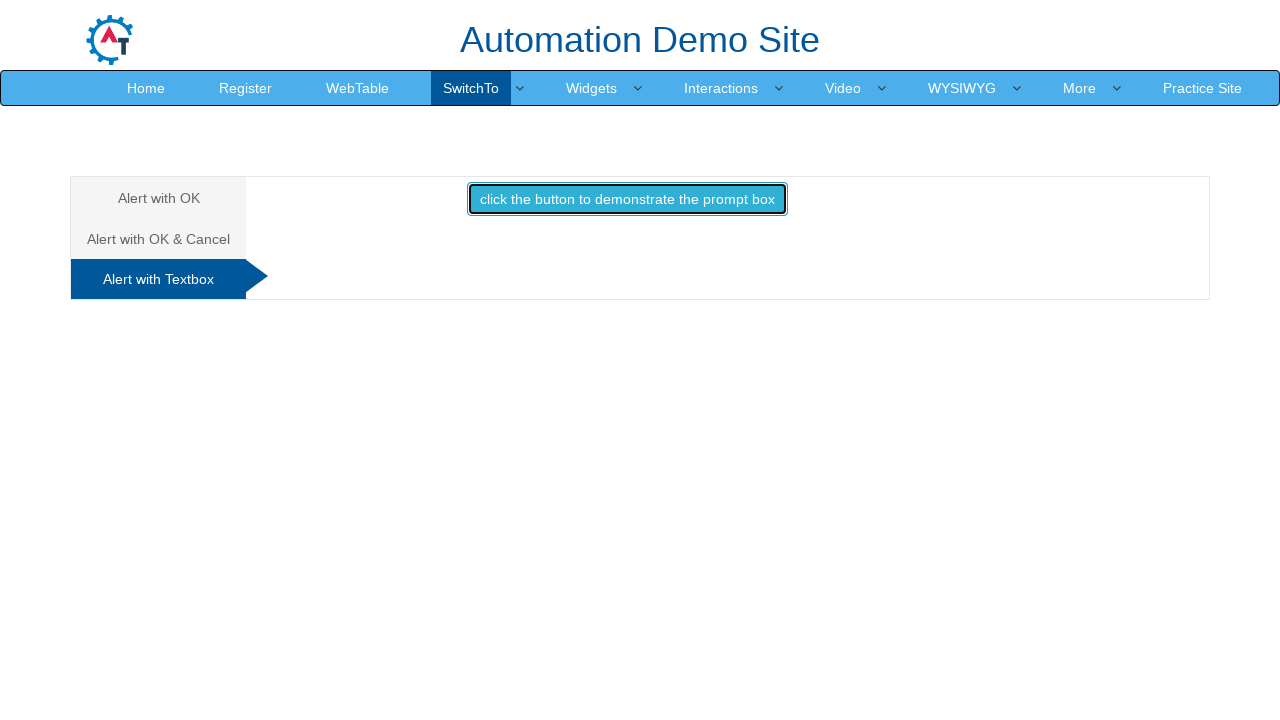

Waited for prompt alert to be handled with text input
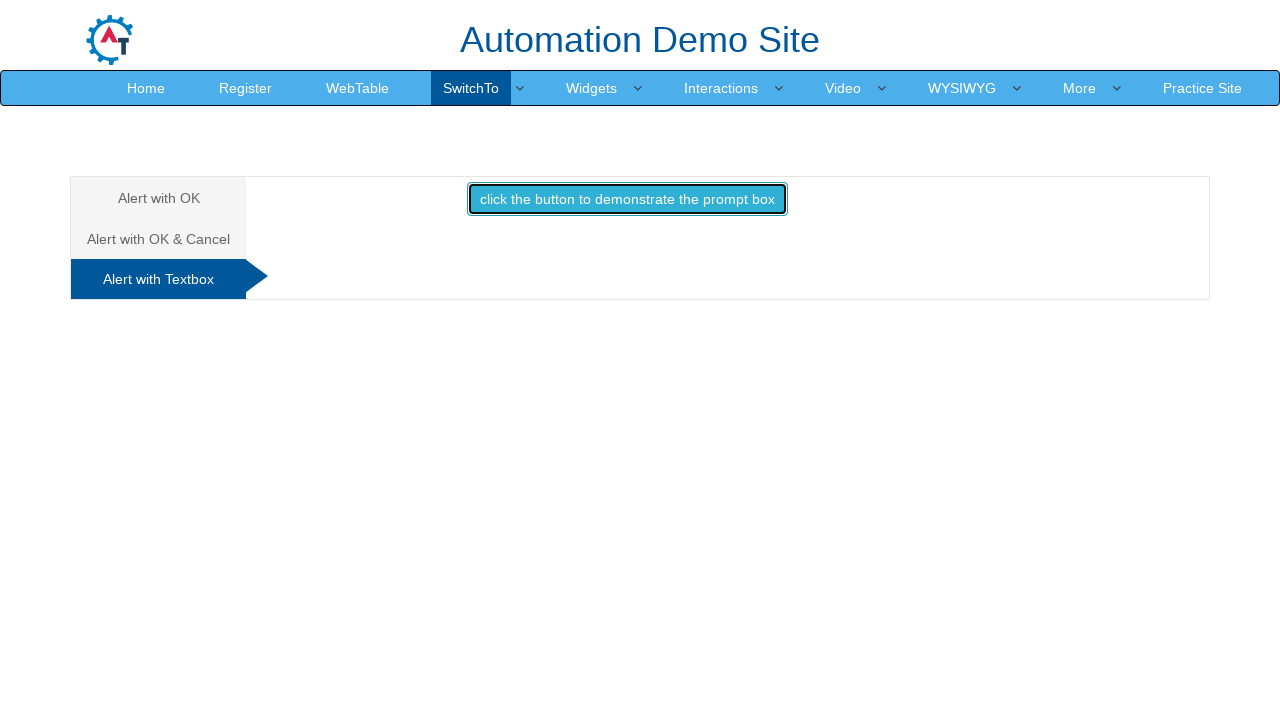

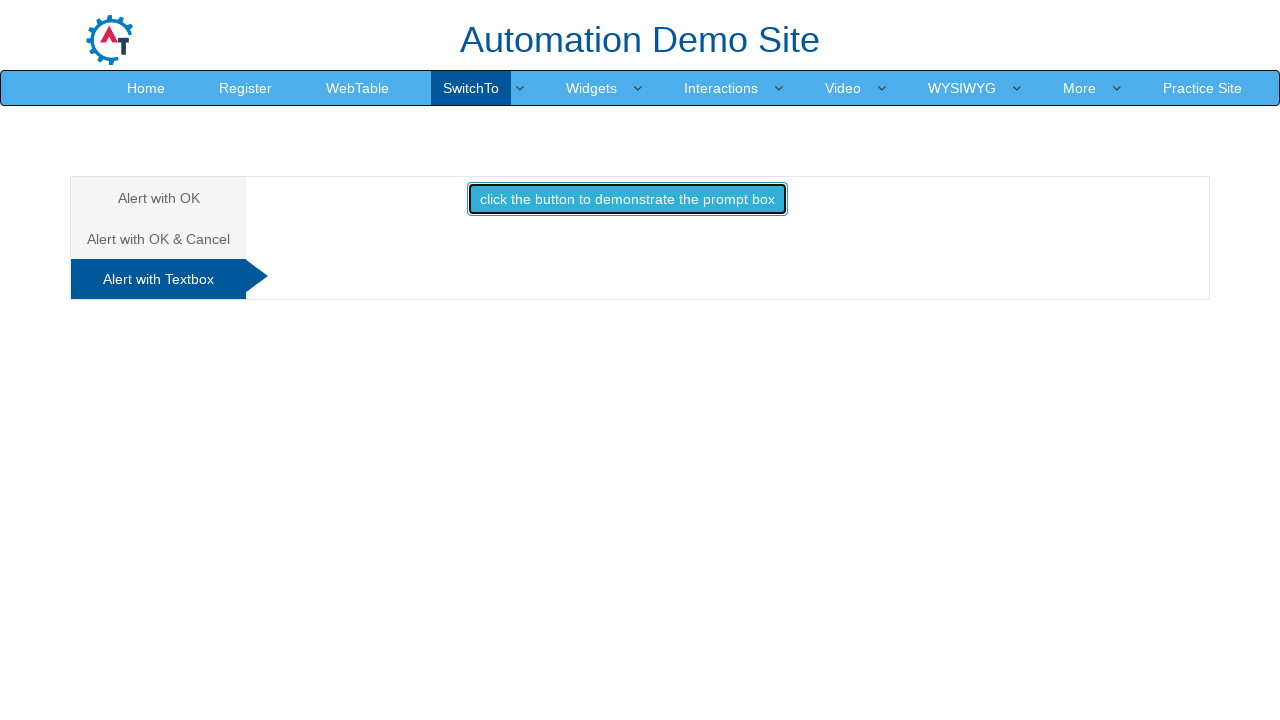